Tests the calculator by performing subtraction (8-3) and verifying the result equals 5

Starting URL: https://www.calculator.net/

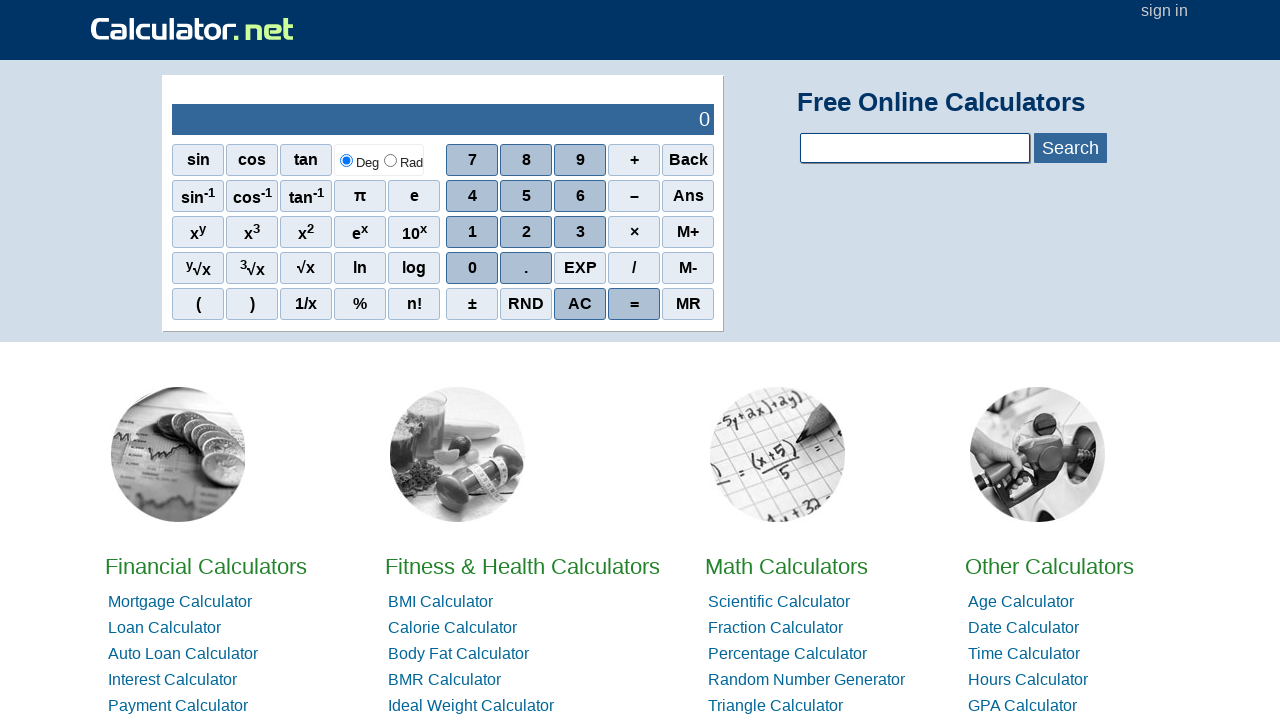

Navigated to calculator.net
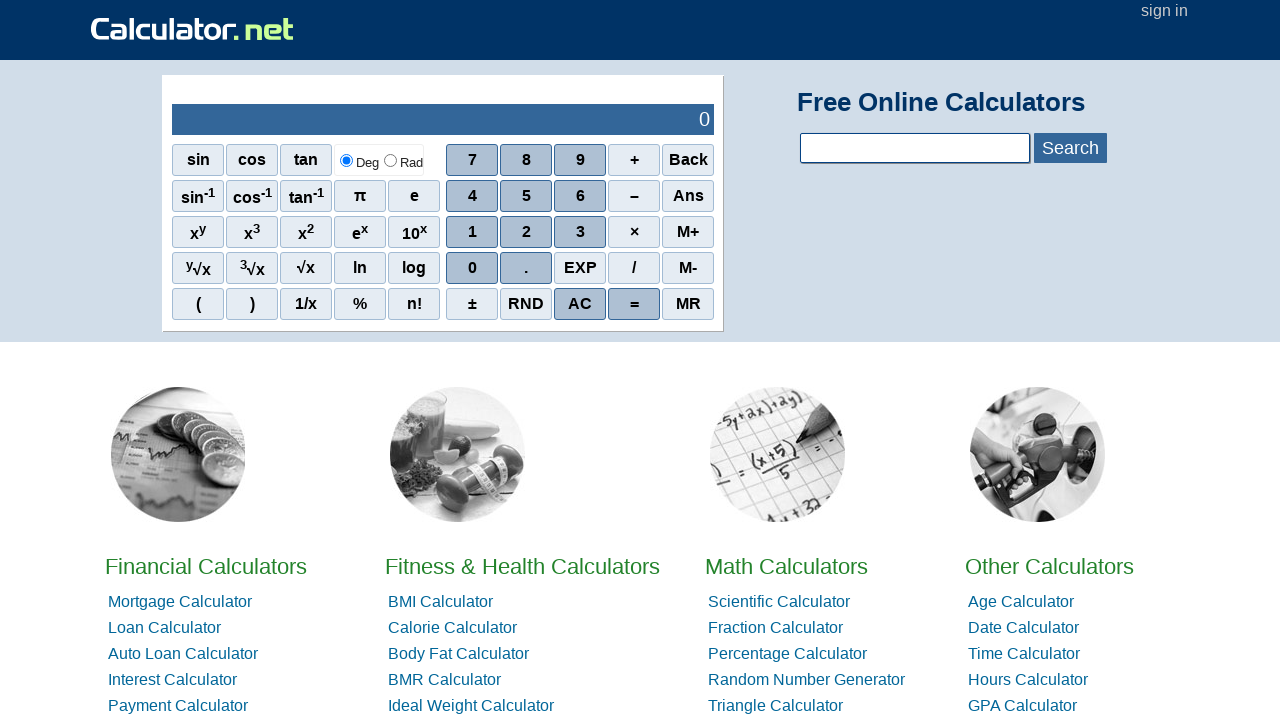

Clicked number 8 at (526, 160) on //span[@onclick="r(8)"]
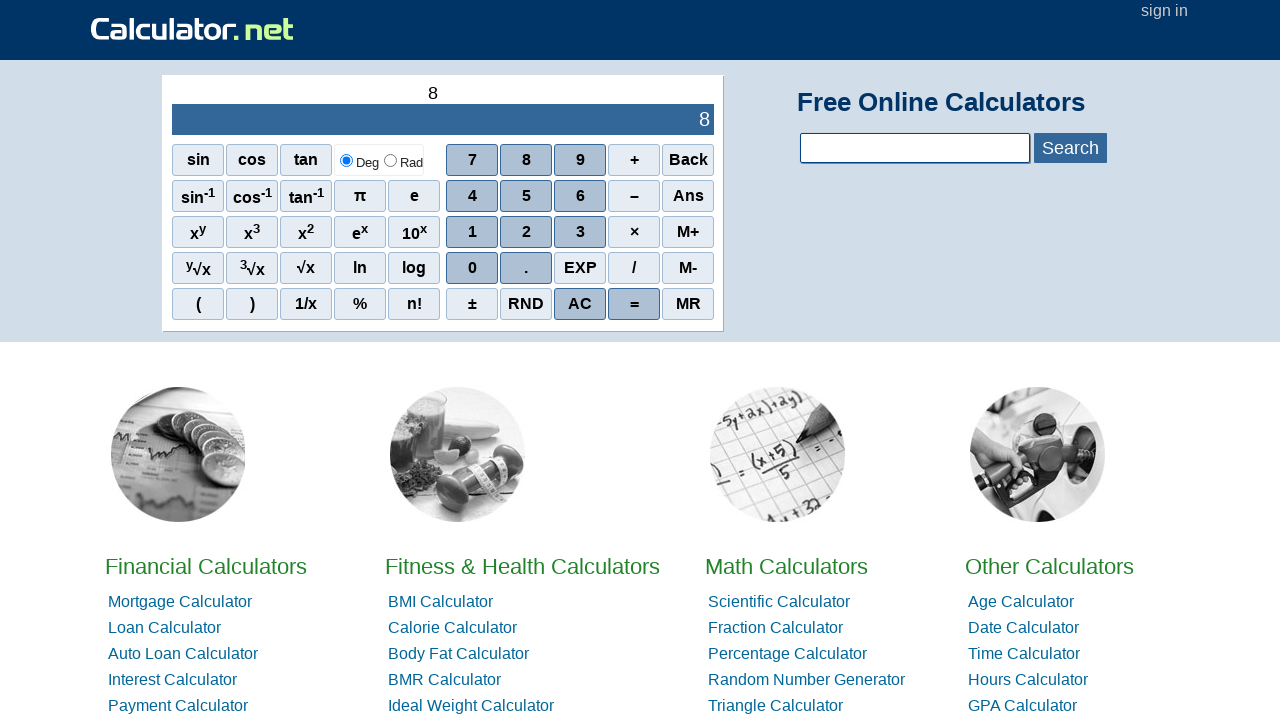

Clicked subtraction operator at (634, 196) on //span[@onclick="r('-')"]
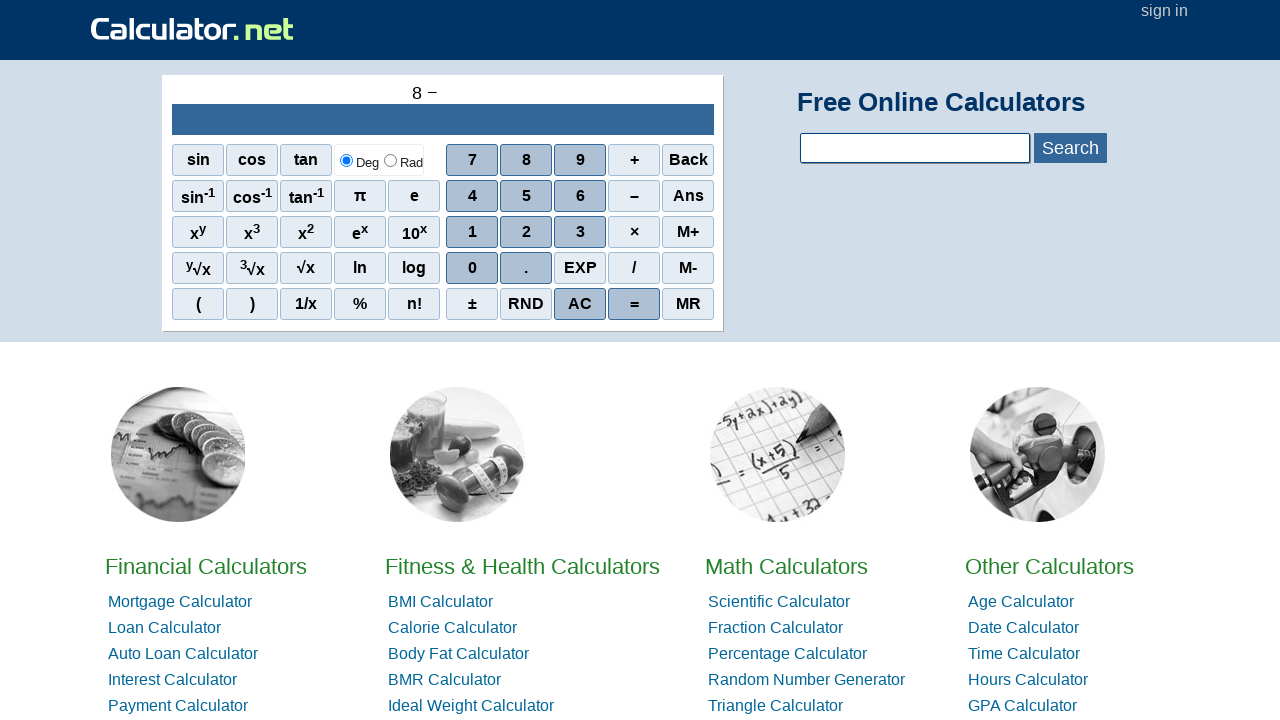

Clicked number 3 at (580, 232) on //span[@onclick="r(3)"]
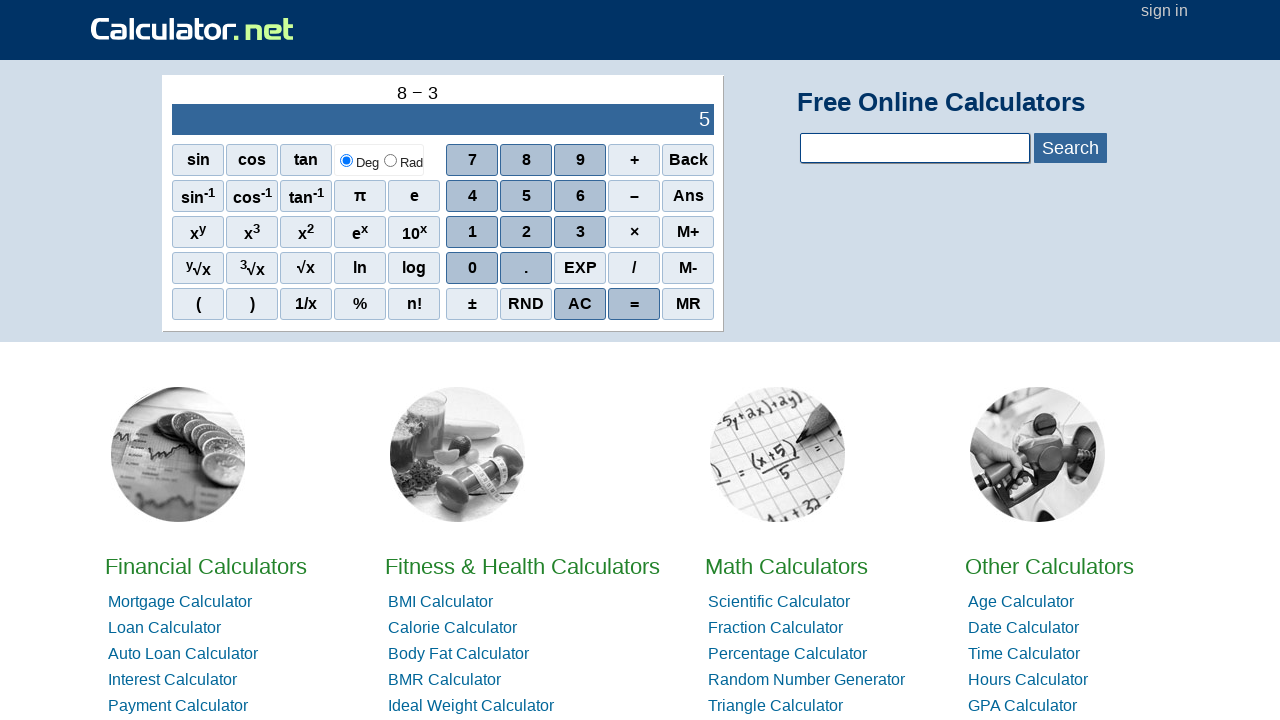

Clicked equals button at (634, 304) on //span[@onclick="r('=')"]
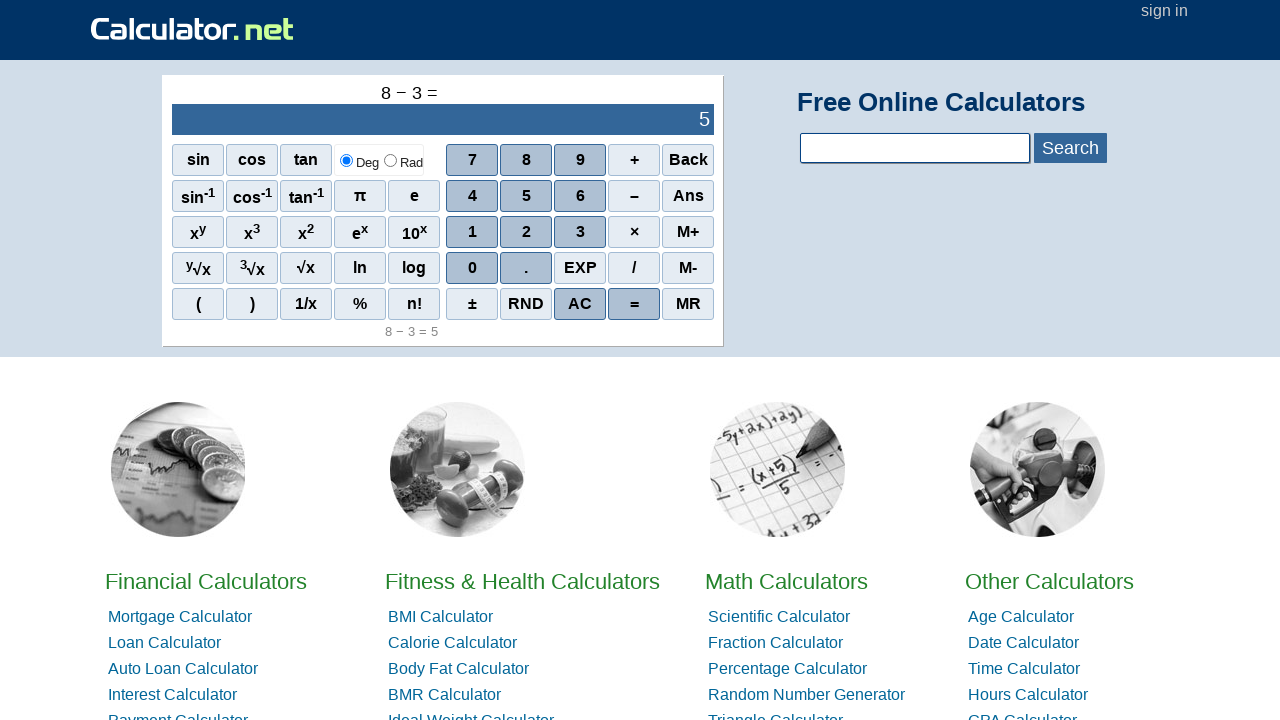

Waited for output element to be visible
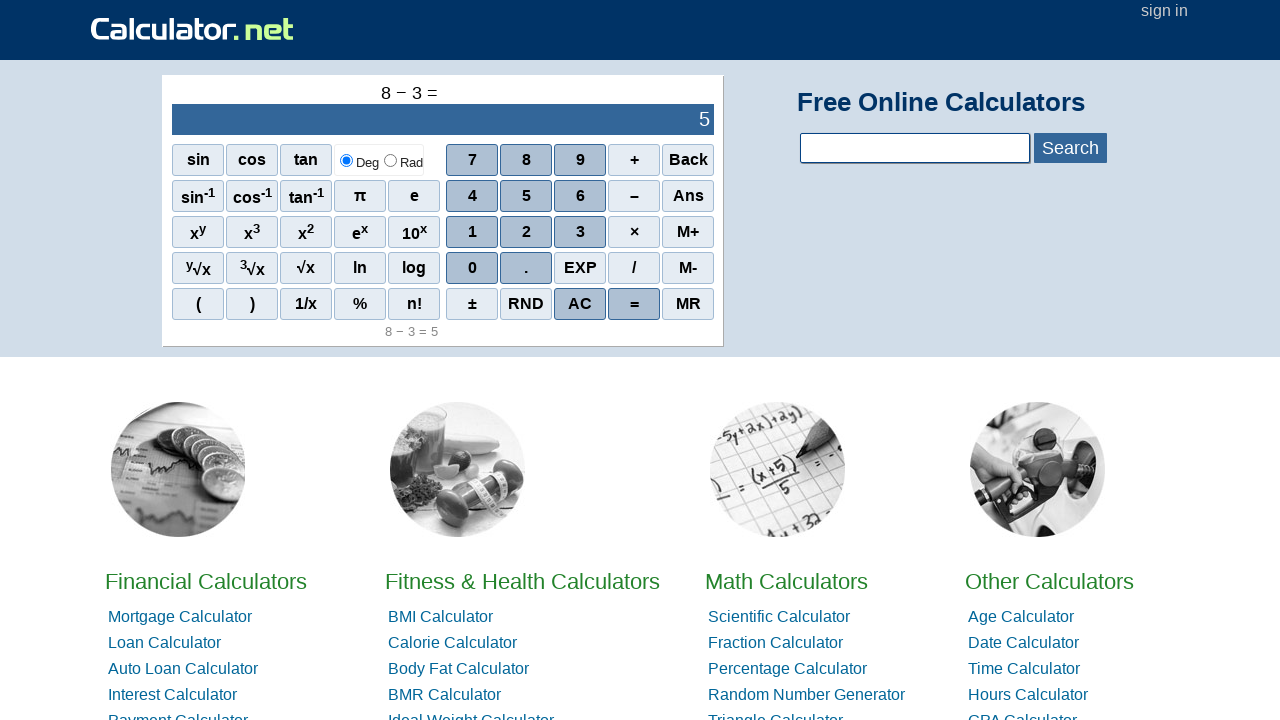

Located output element
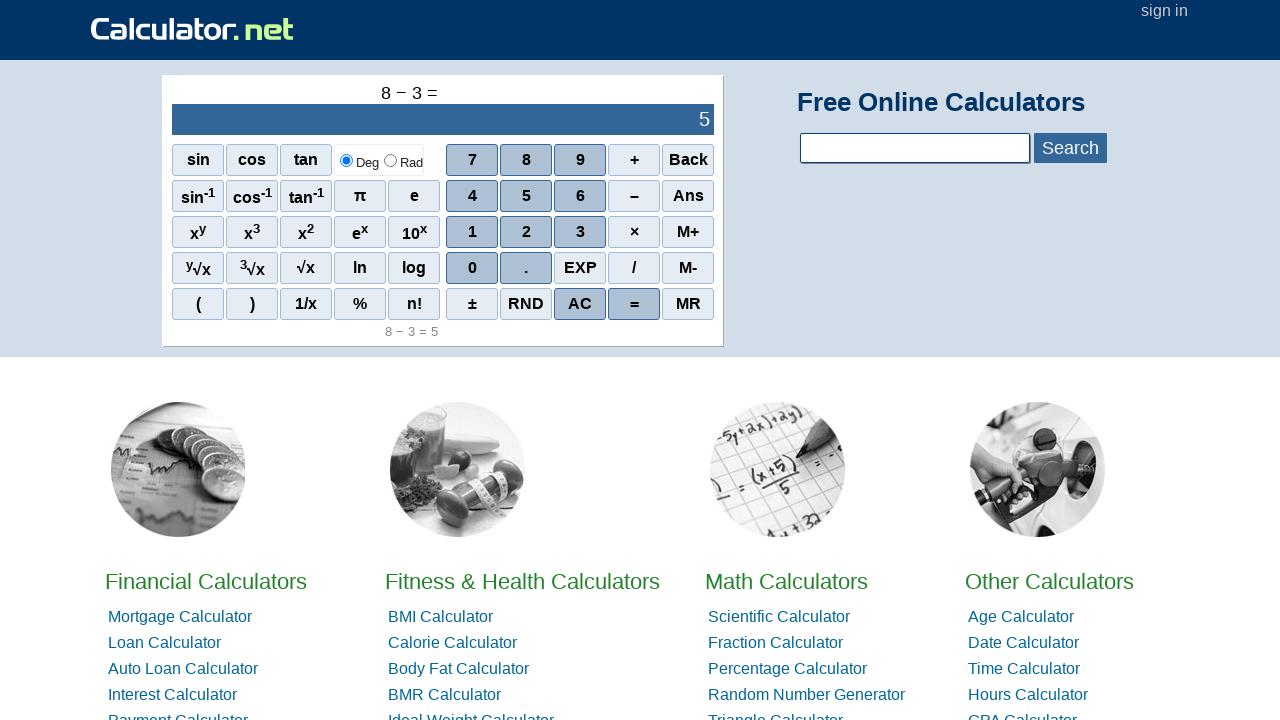

Verified subtraction result equals 5
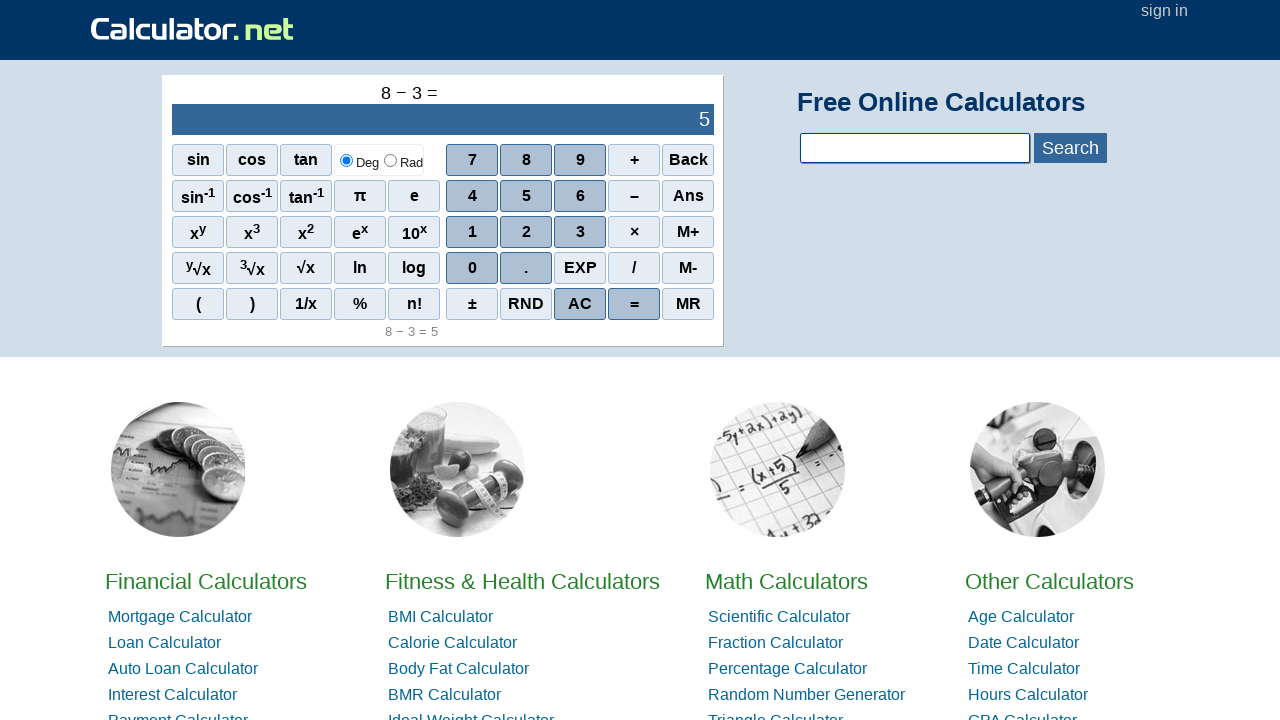

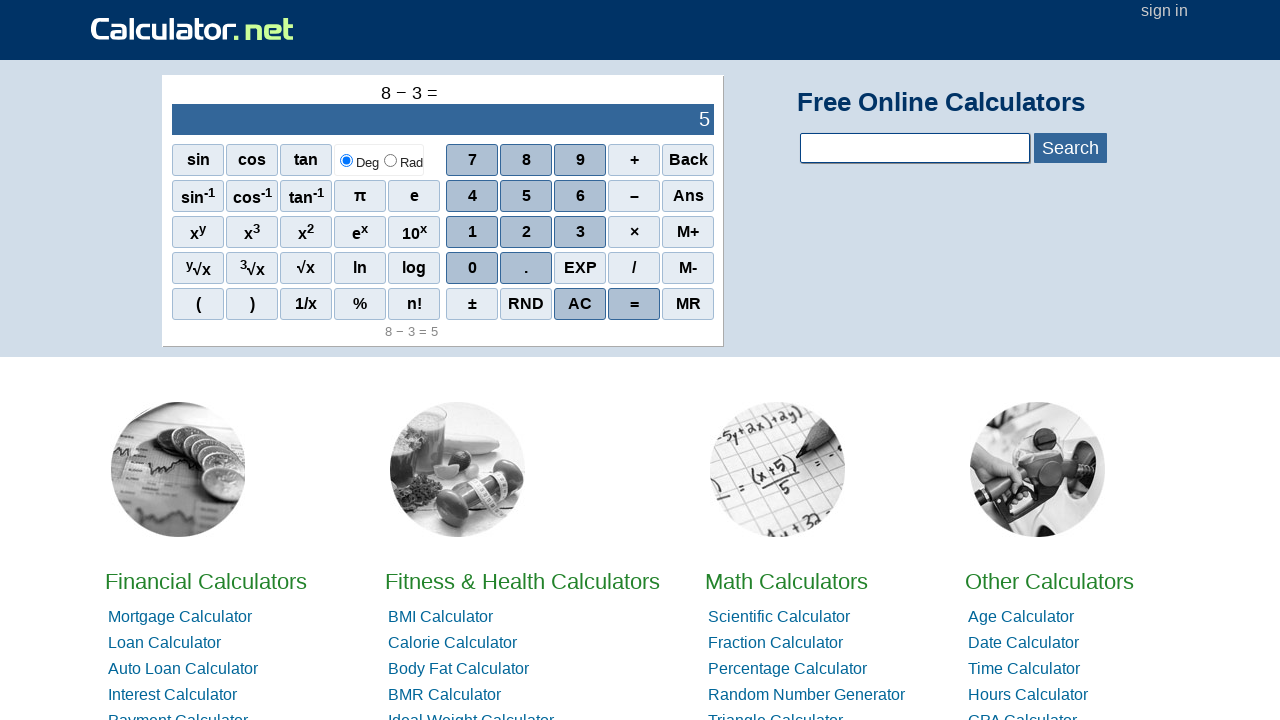